Tests the age form by entering a name and age, submitting the form, and verifying the result message

Starting URL: https://kristinek.github.io/site/examples/age.html

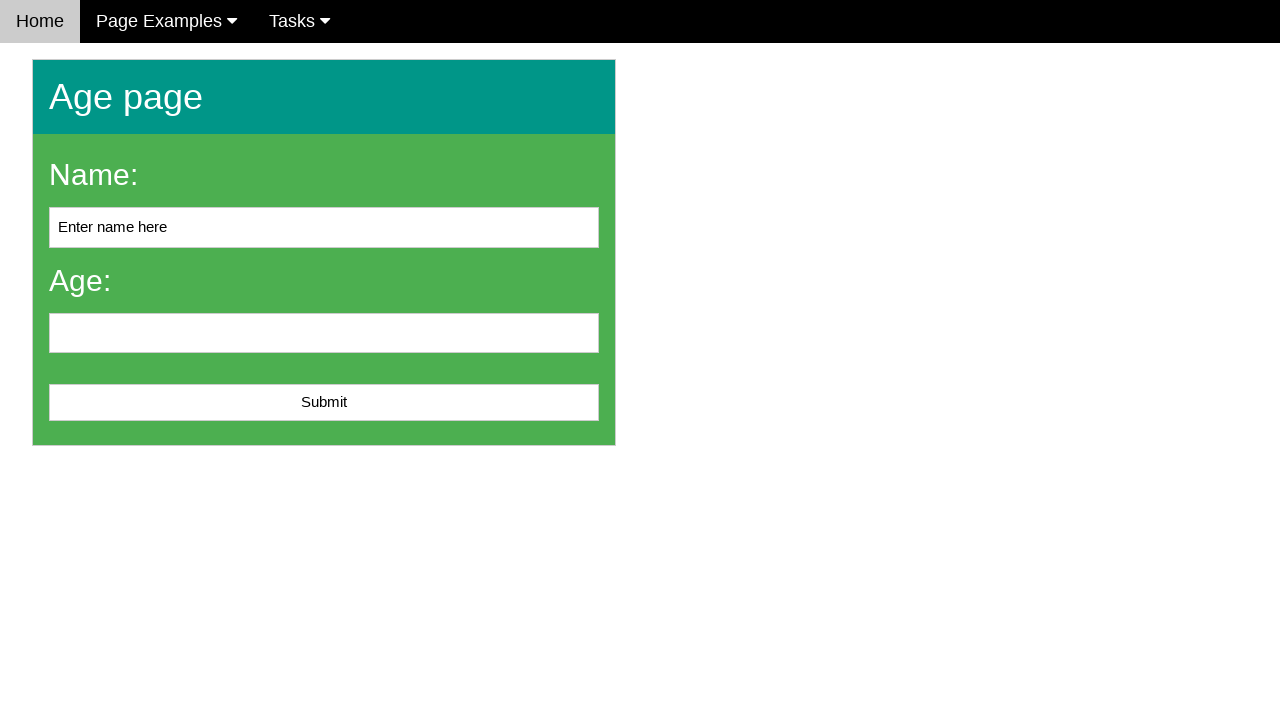

Cleared the name input field on input[name='name']
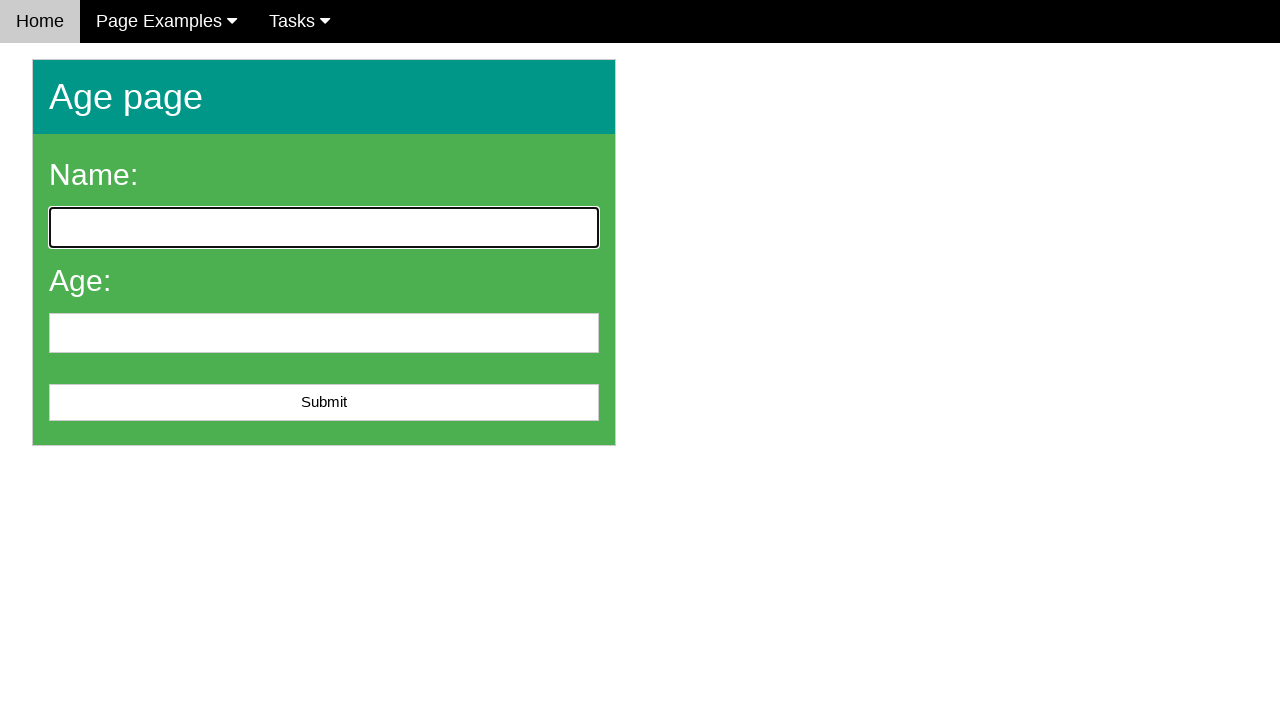

Filled name field with 'John' on input[name='name']
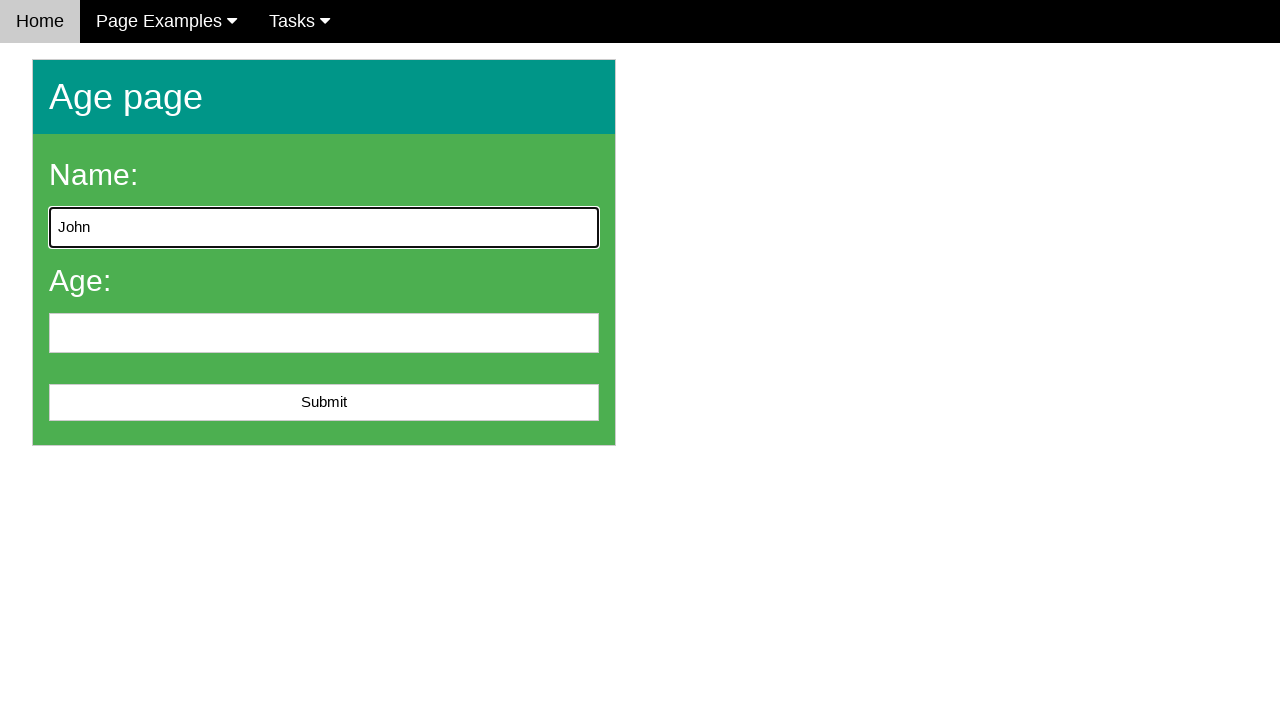

Filled age field with '25' on input[name='age']
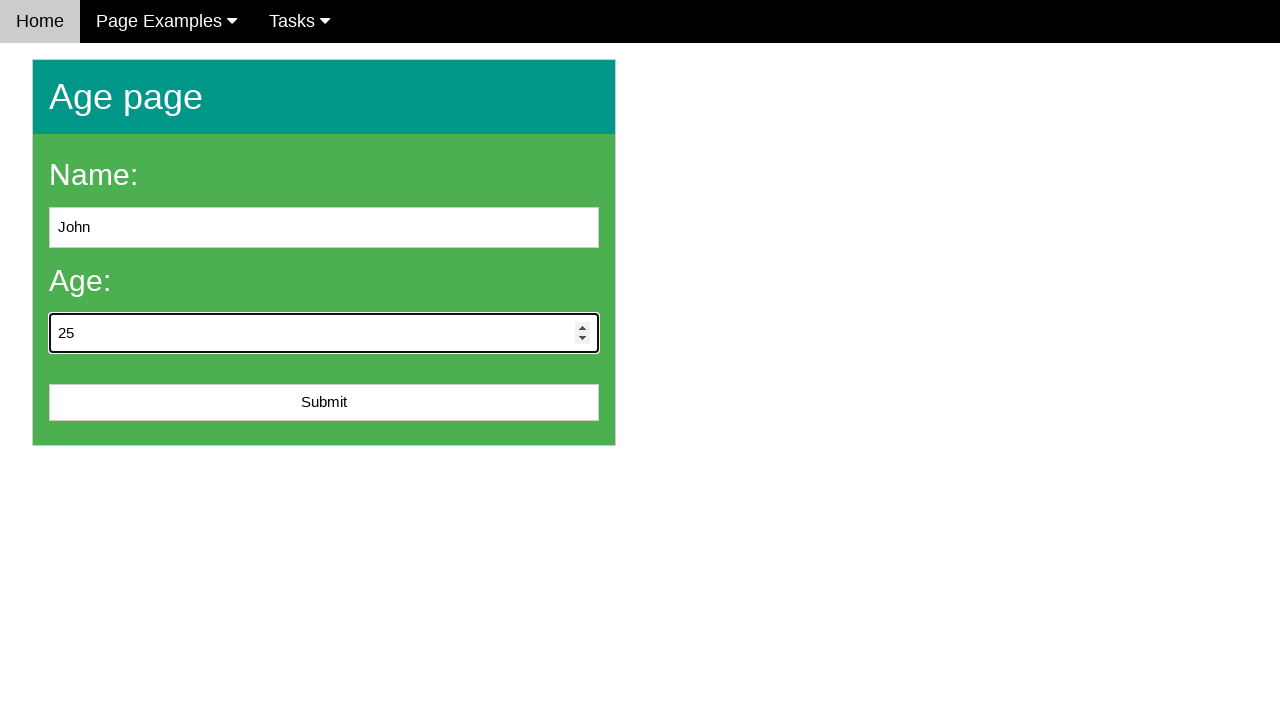

Clicked submit button to submit the age form at (324, 403) on #submit
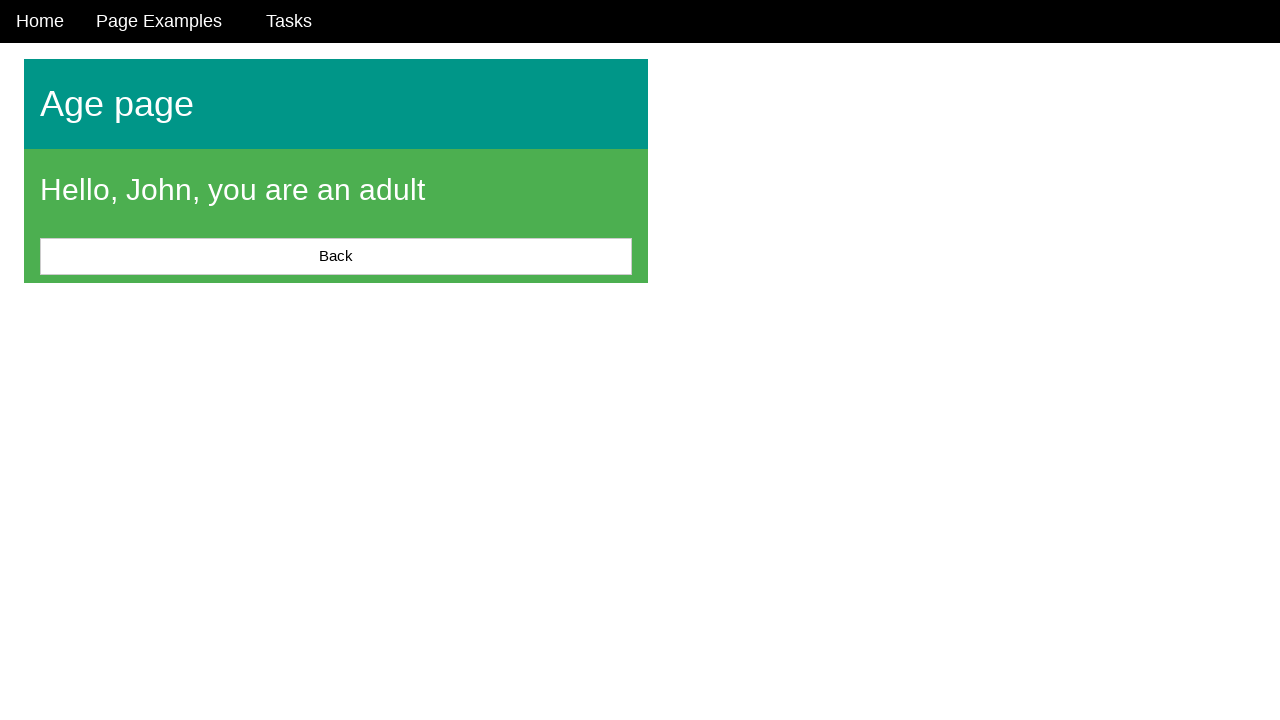

Waited for result message to appear
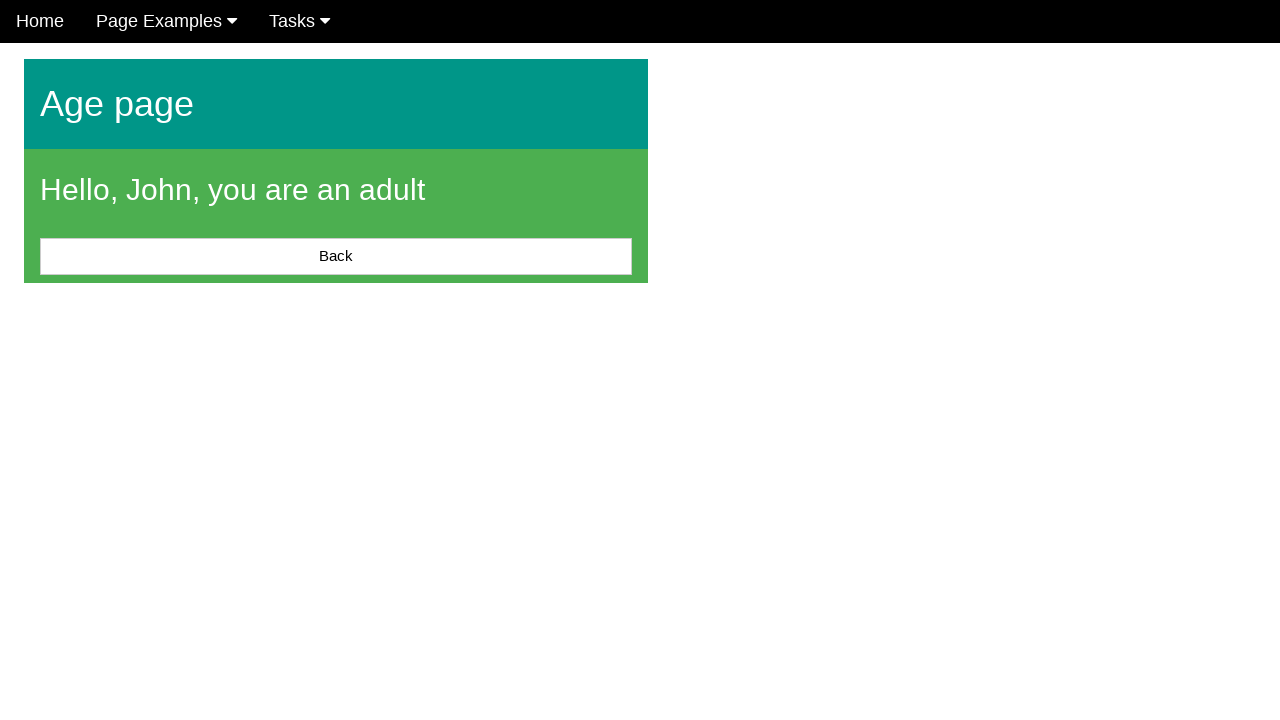

Verified result message is visible
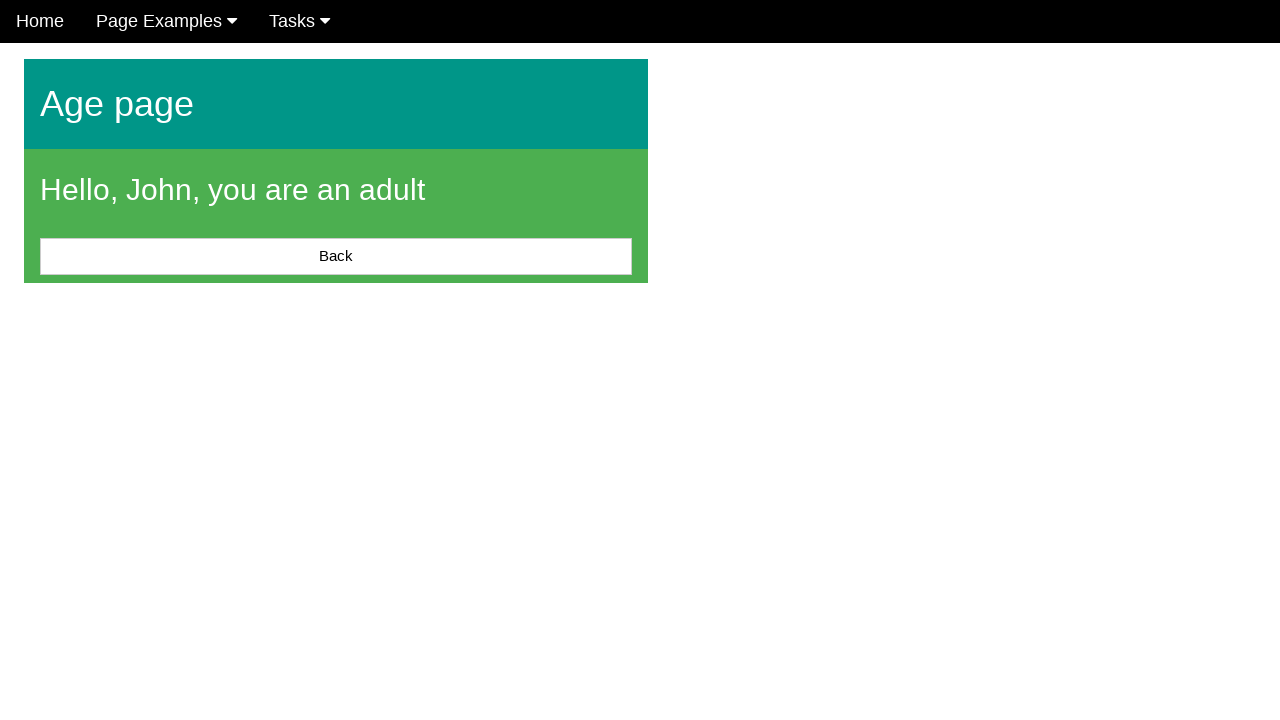

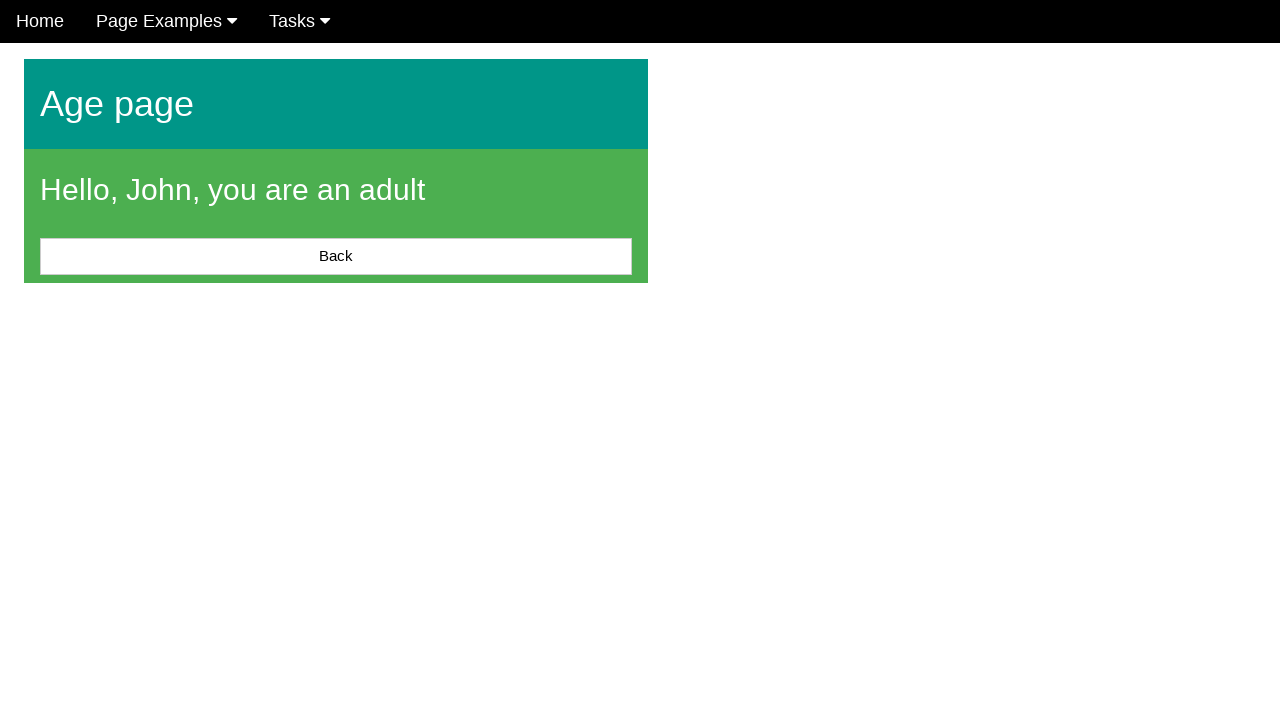